Tests a registration form by selecting a gender radio button and filling date of birth dropdowns (year, month, day) on a demo automation testing site.

Starting URL: http://demo.automationtesting.in/Register.html

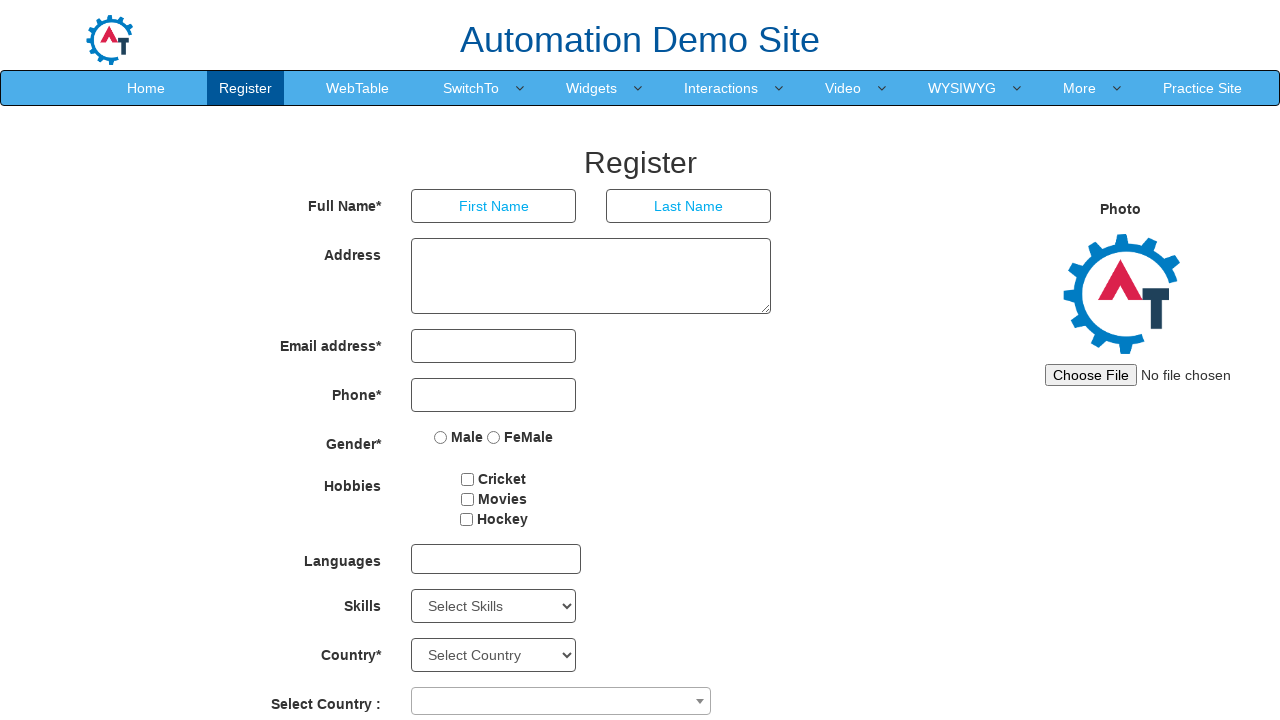

Selected Female radio button at (494, 437) on input[name='radiooptions'][value='FeMale']
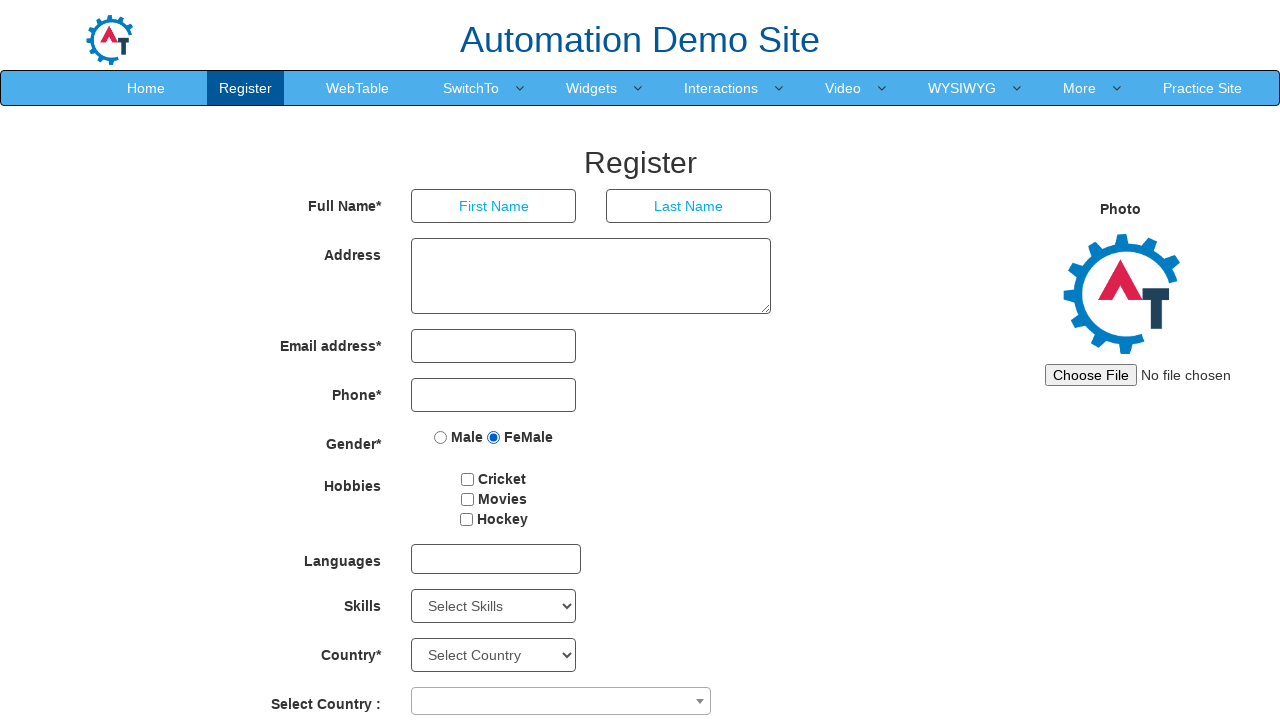

Selected year from dropdown (index 5) on //*[@placeholder='Year']
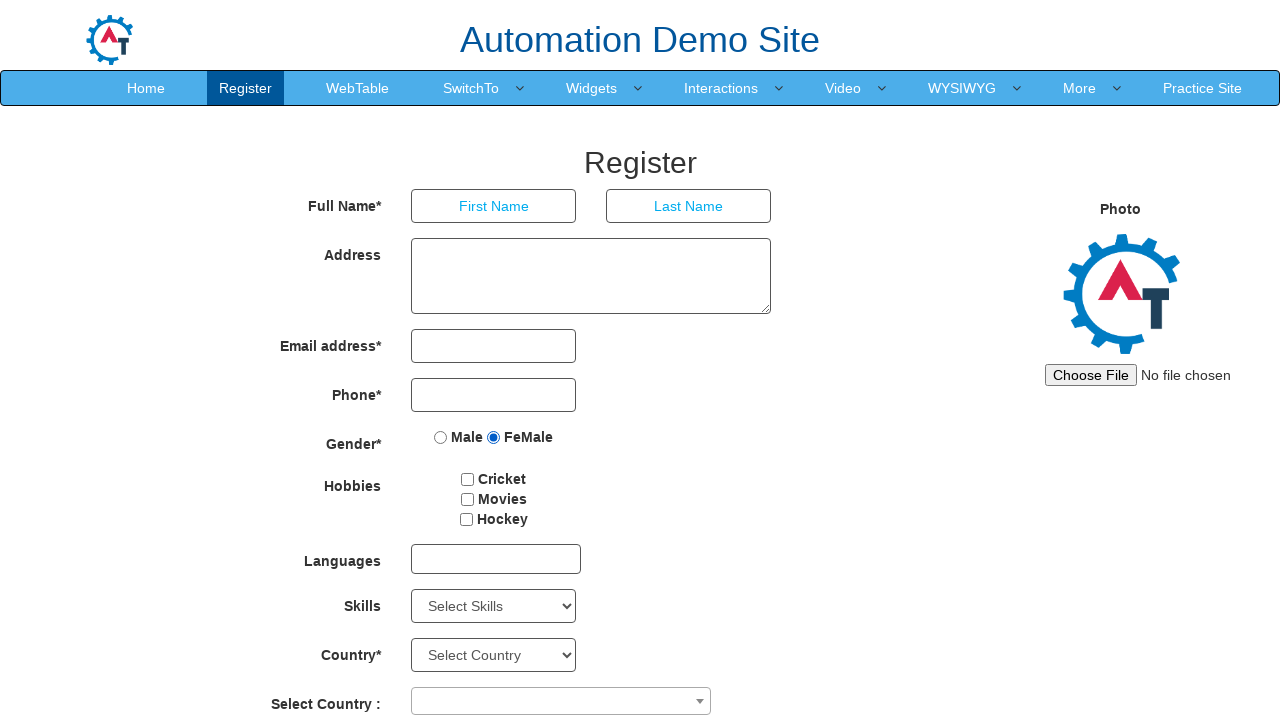

Selected May from month dropdown on //*[@placeholder='Month']
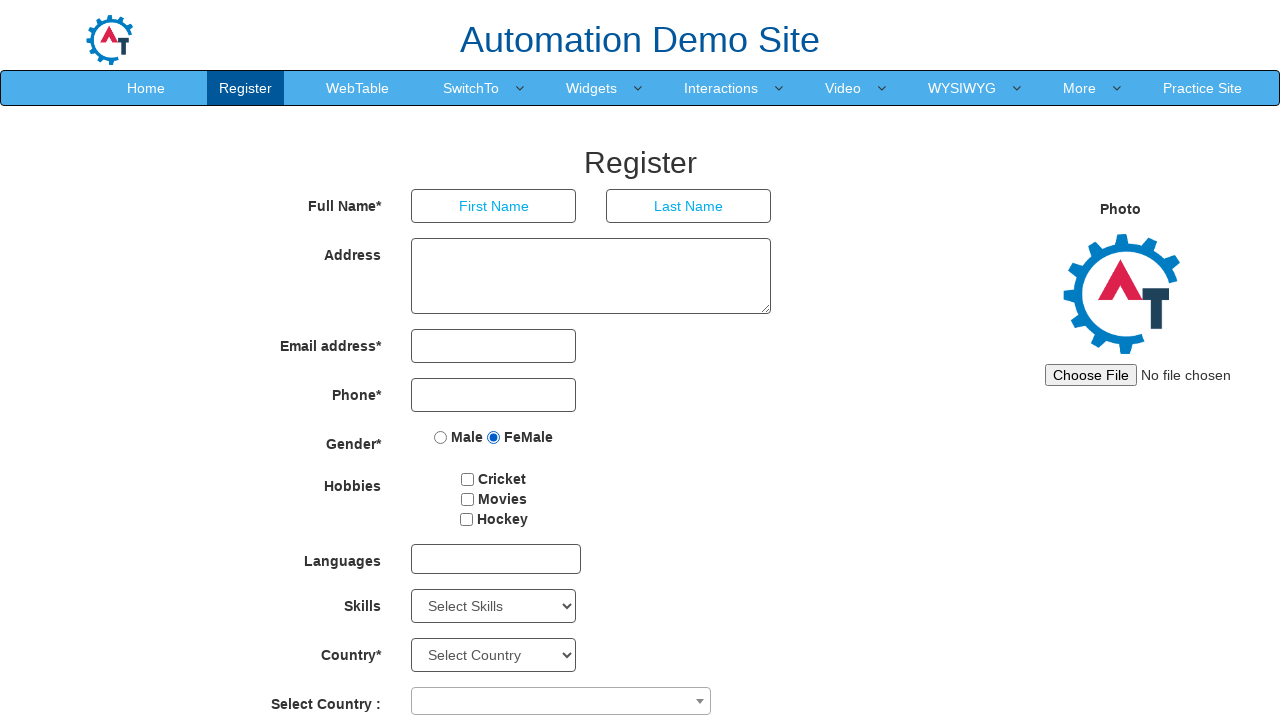

Selected day 5 from day dropdown on //*[@placeholder='Day']
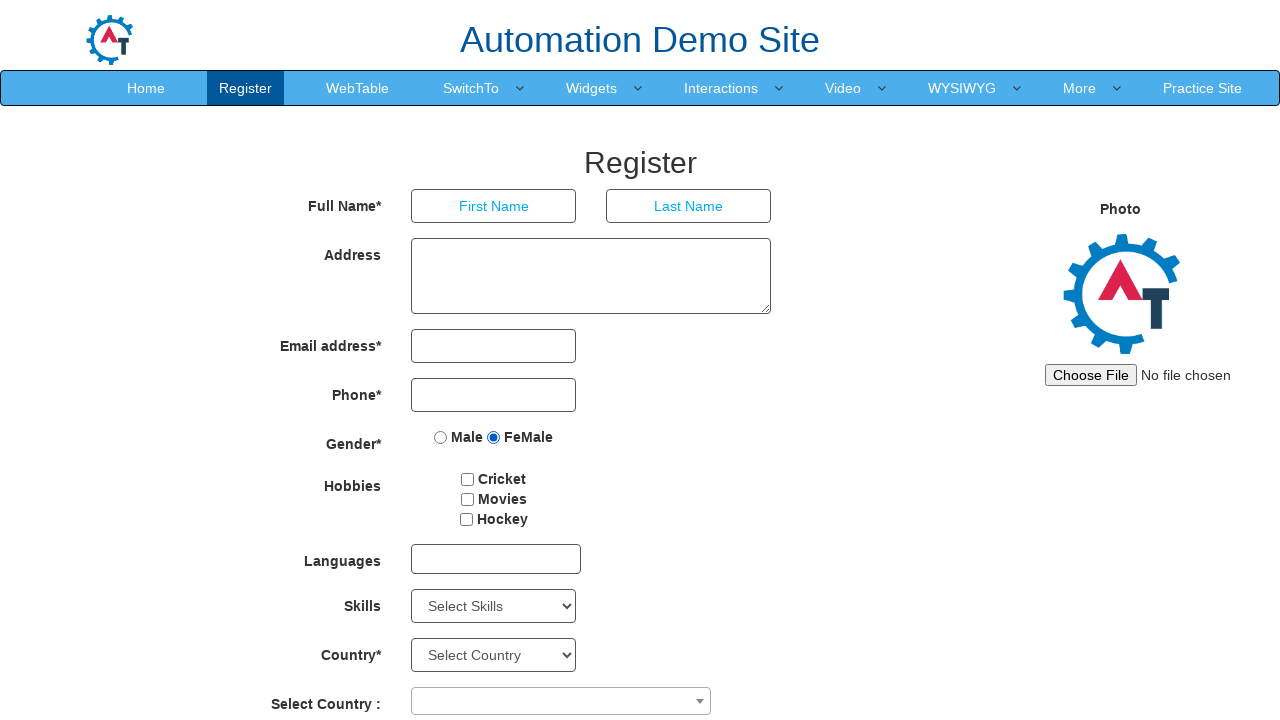

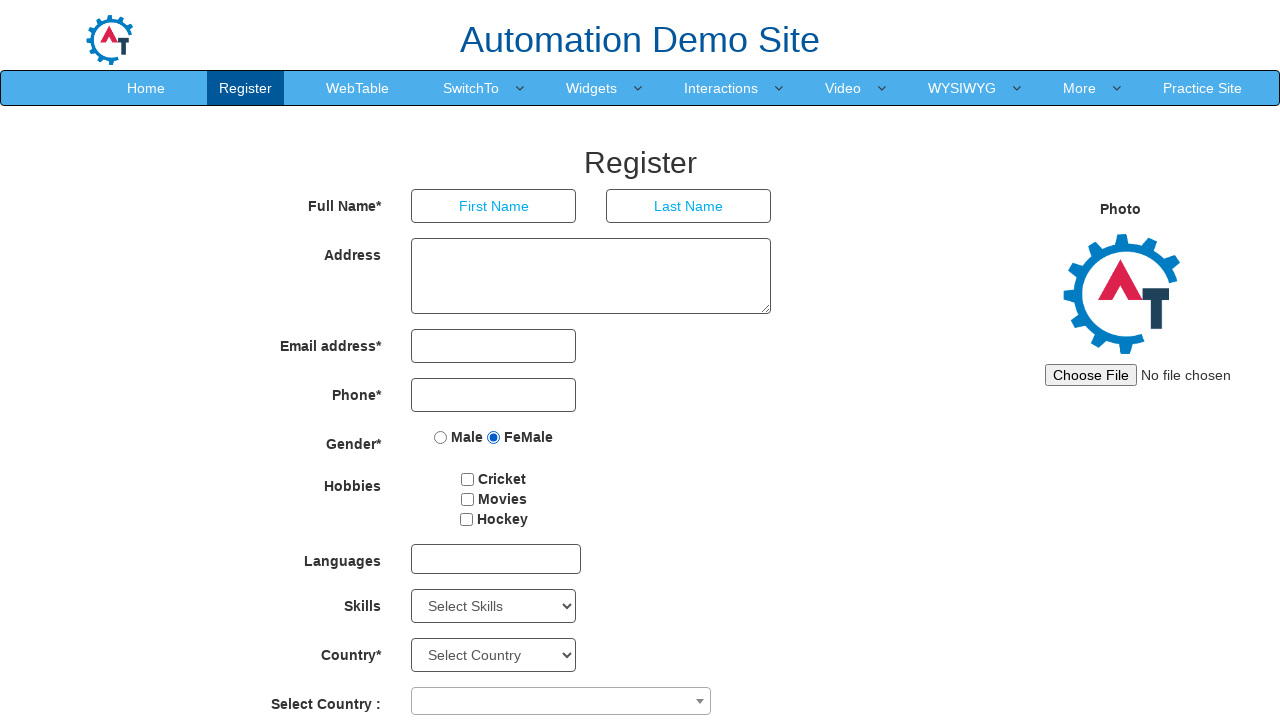